Tests basic form controls on a tutorial page by filling out a registration form with first name, password, email, selecting gender radio button, checking language checkboxes, submitting the form, and clicking a navigation link.

Starting URL: https://www.hyrtutorials.com/p/basic-controls.html

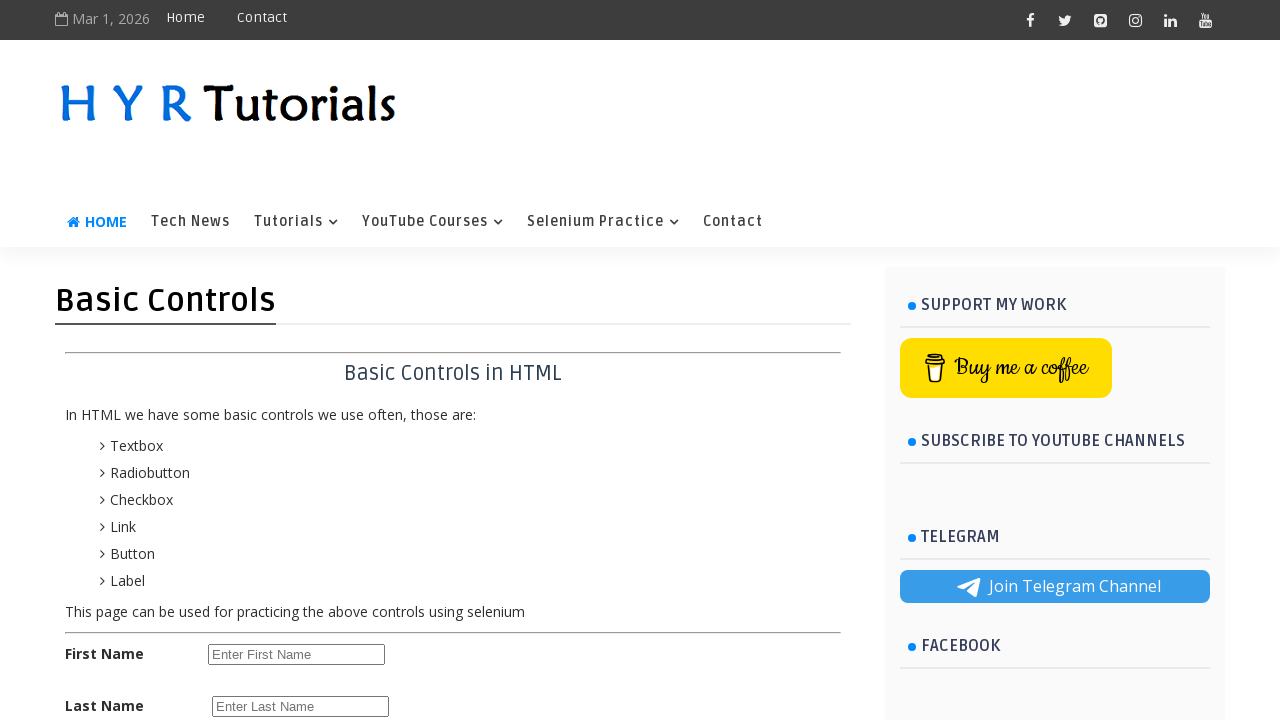

Filled first name field with 'John' on #firstName
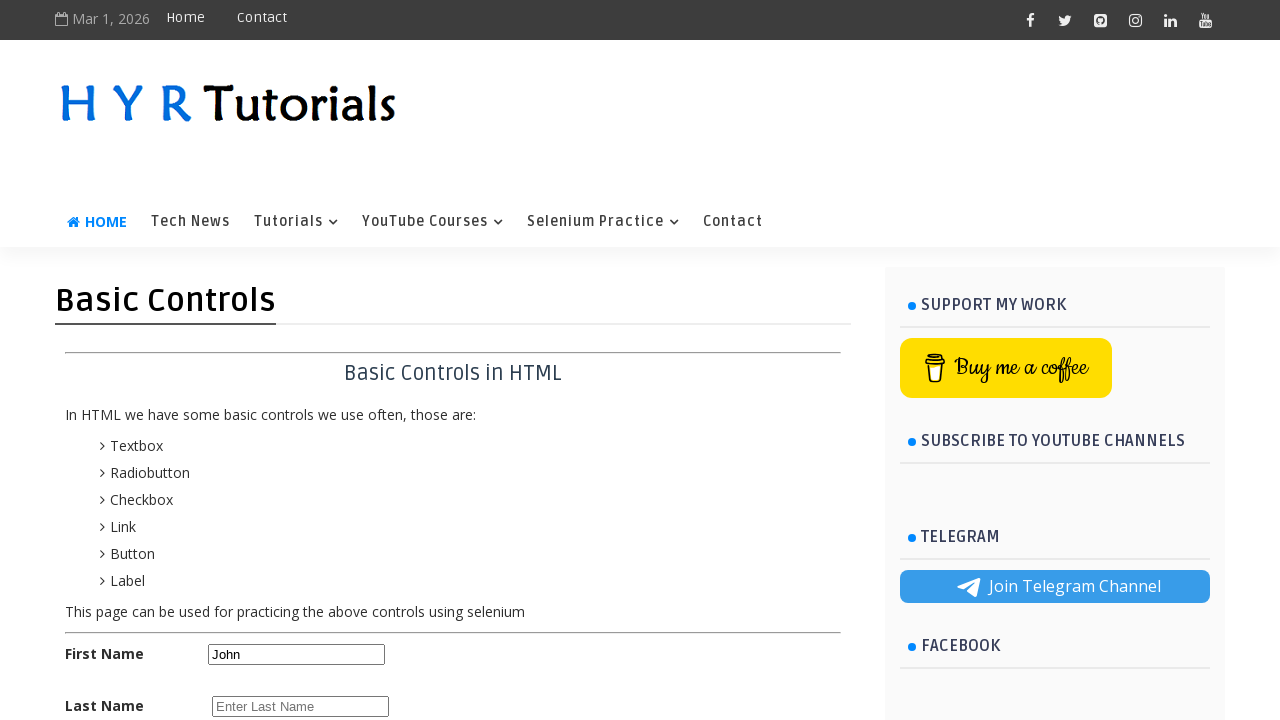

Filled password field with 'securepass123' on #password
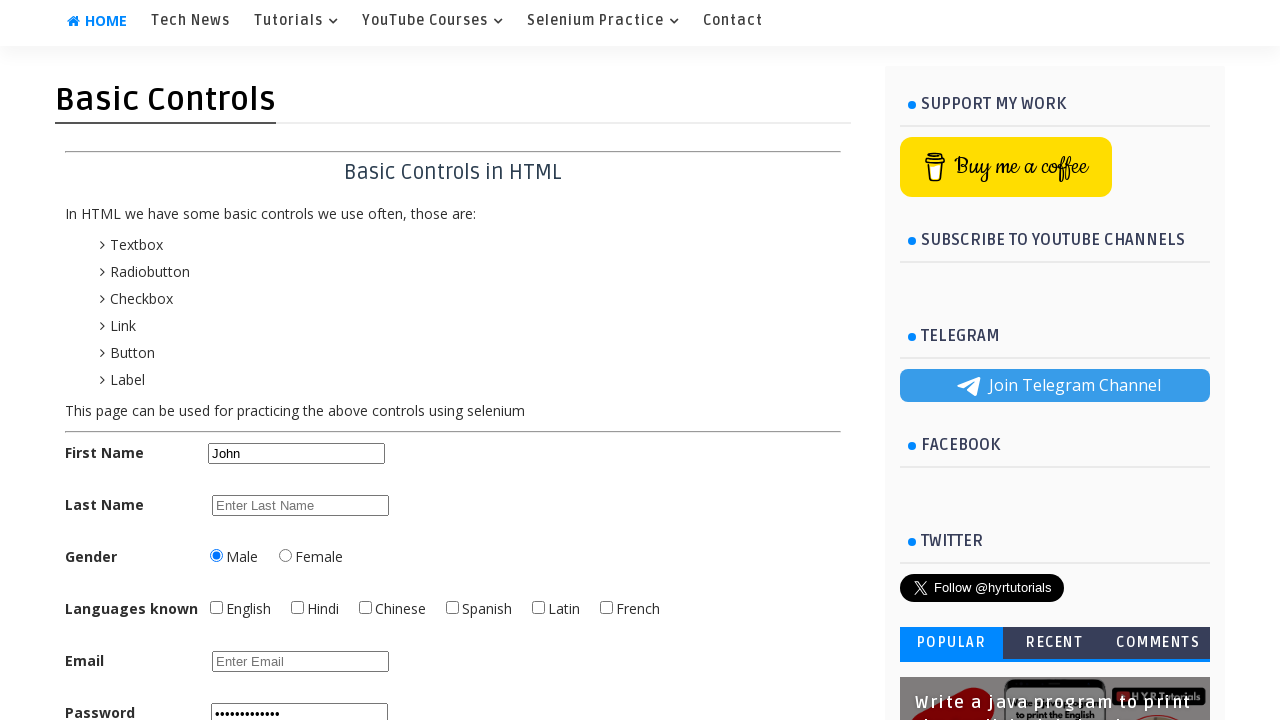

Filled email field with 'john.doe@testmail.com' on #email
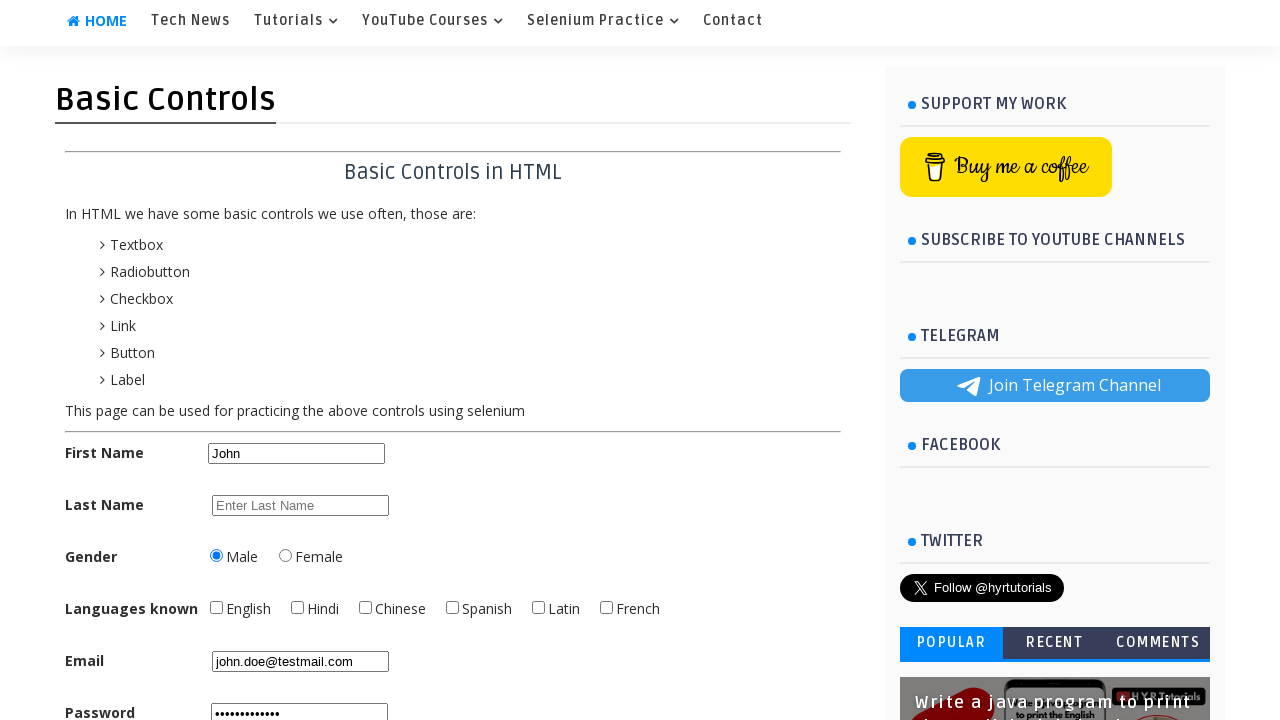

Selected female radio button at (286, 555) on #femalerb
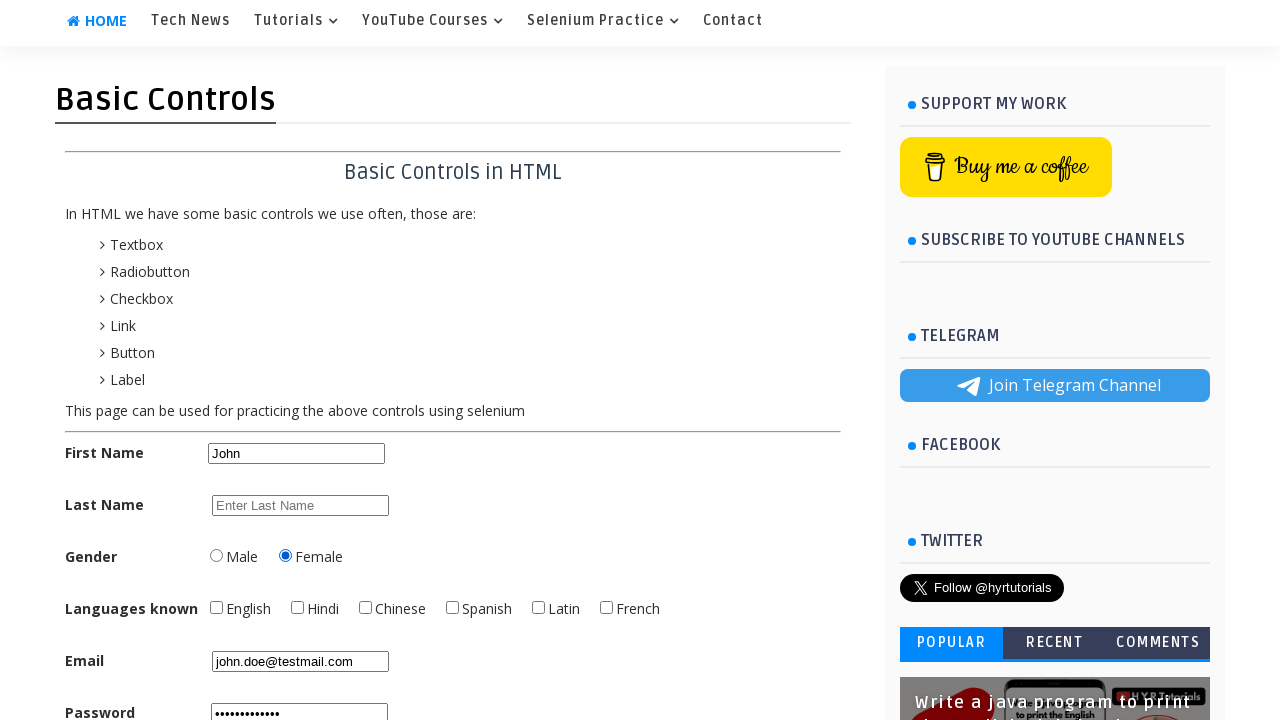

Checked English language checkbox at (216, 607) on #englishchbx
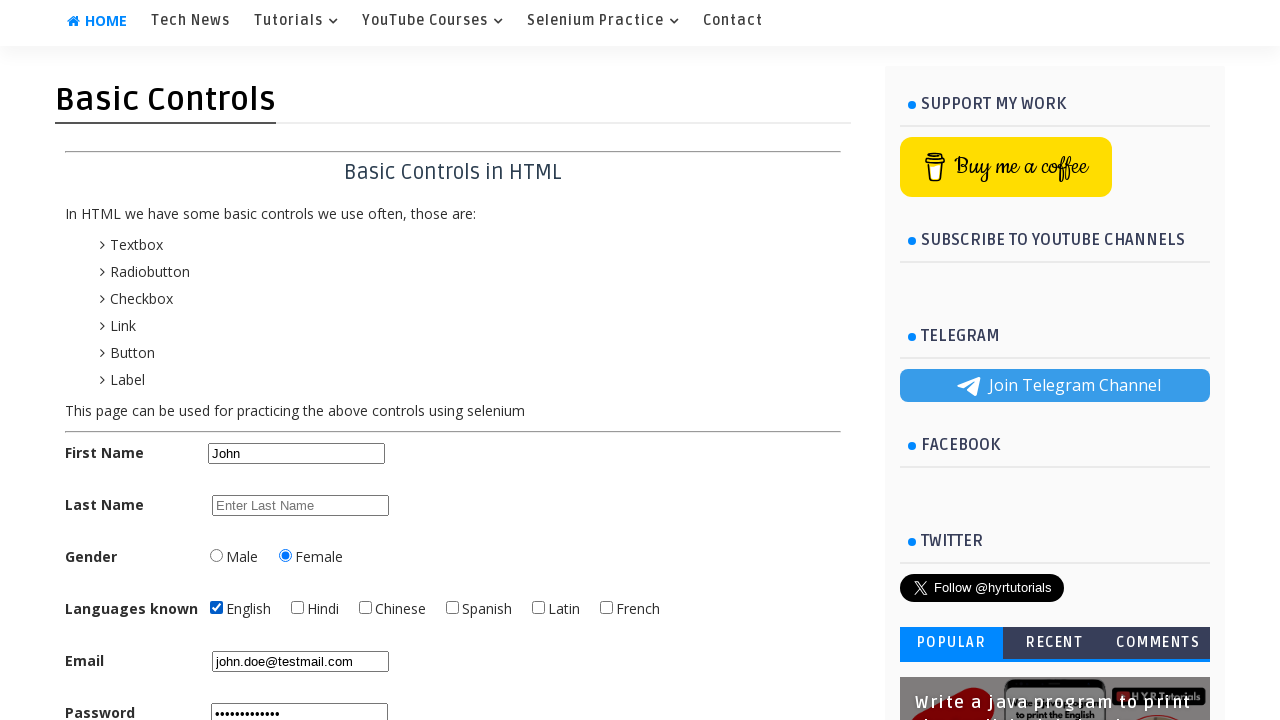

Checked Hindi language checkbox at (298, 607) on #hindichbx
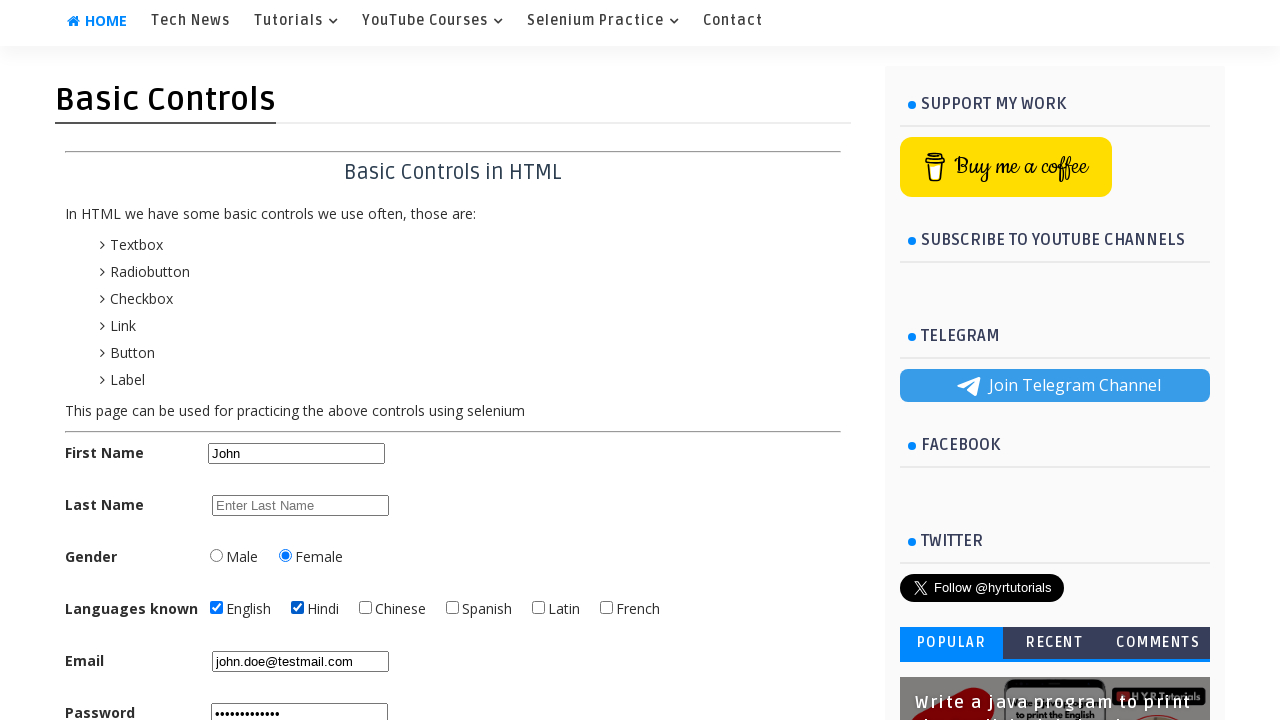

Clicked register button to submit form at (266, 360) on #registerbtn
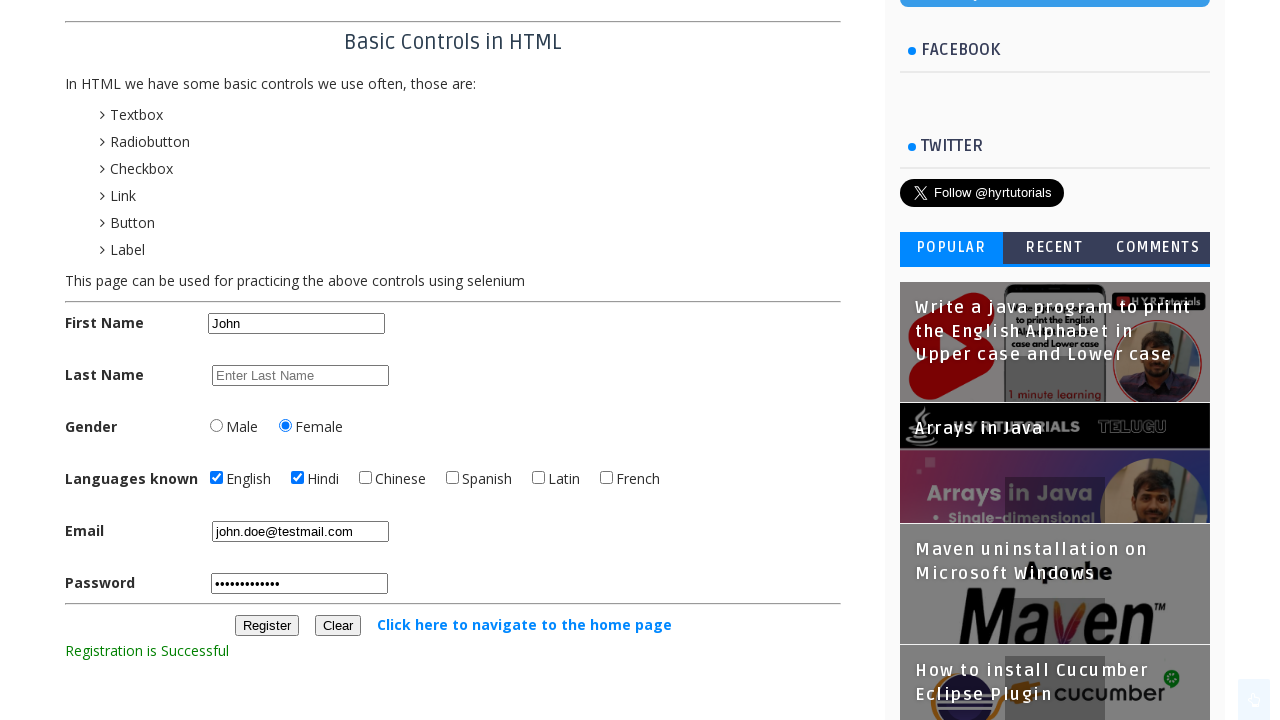

Waited 2 seconds for page to process
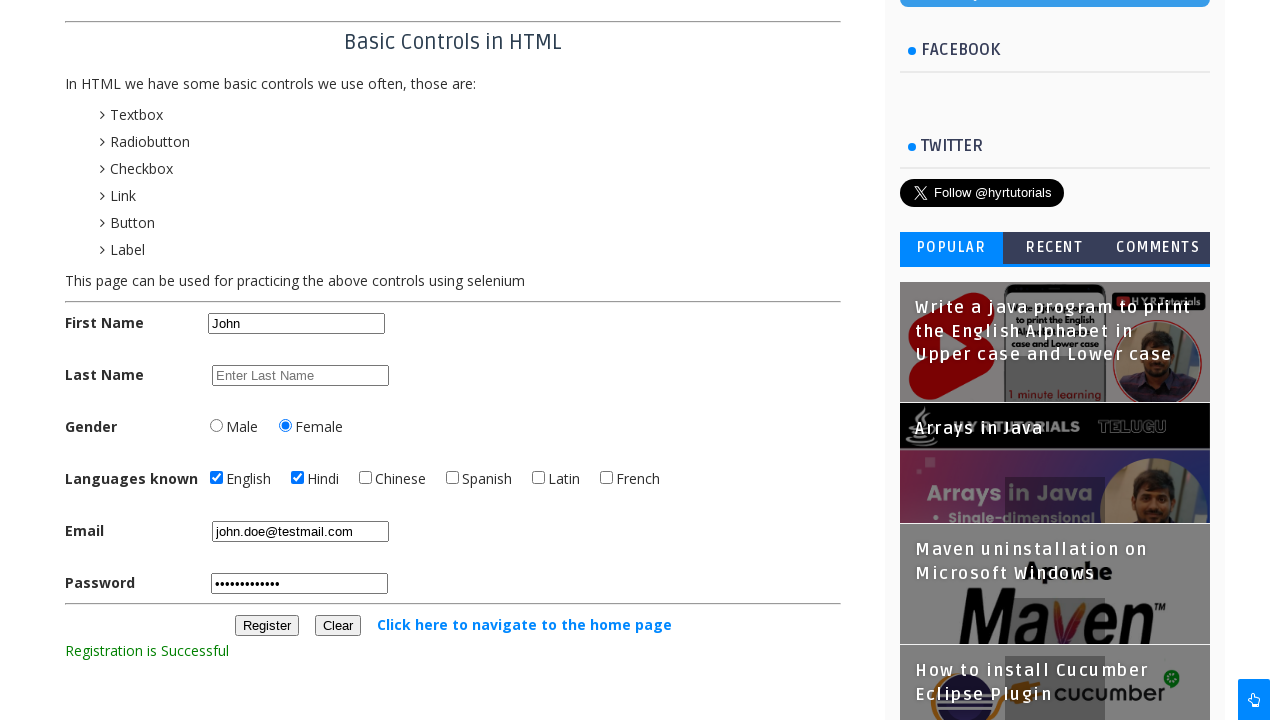

Clicked navigation link to home page at (524, 624) on text=Click here to navigate to the home page
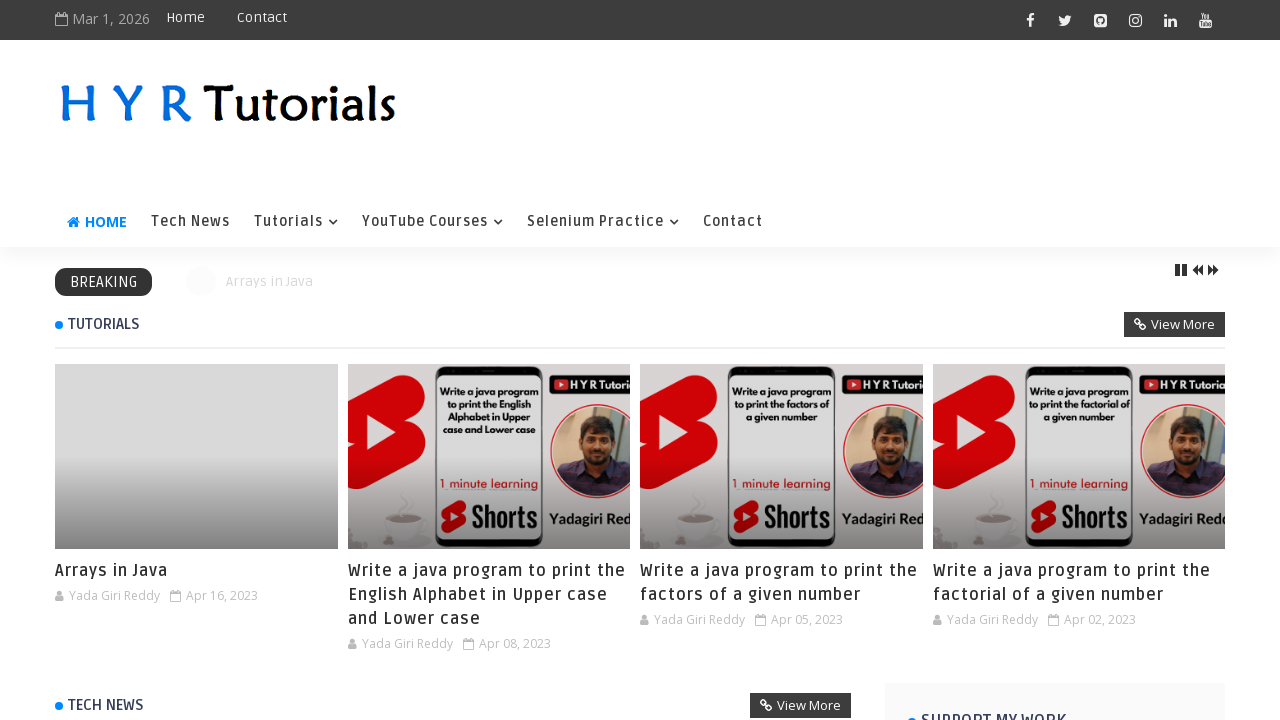

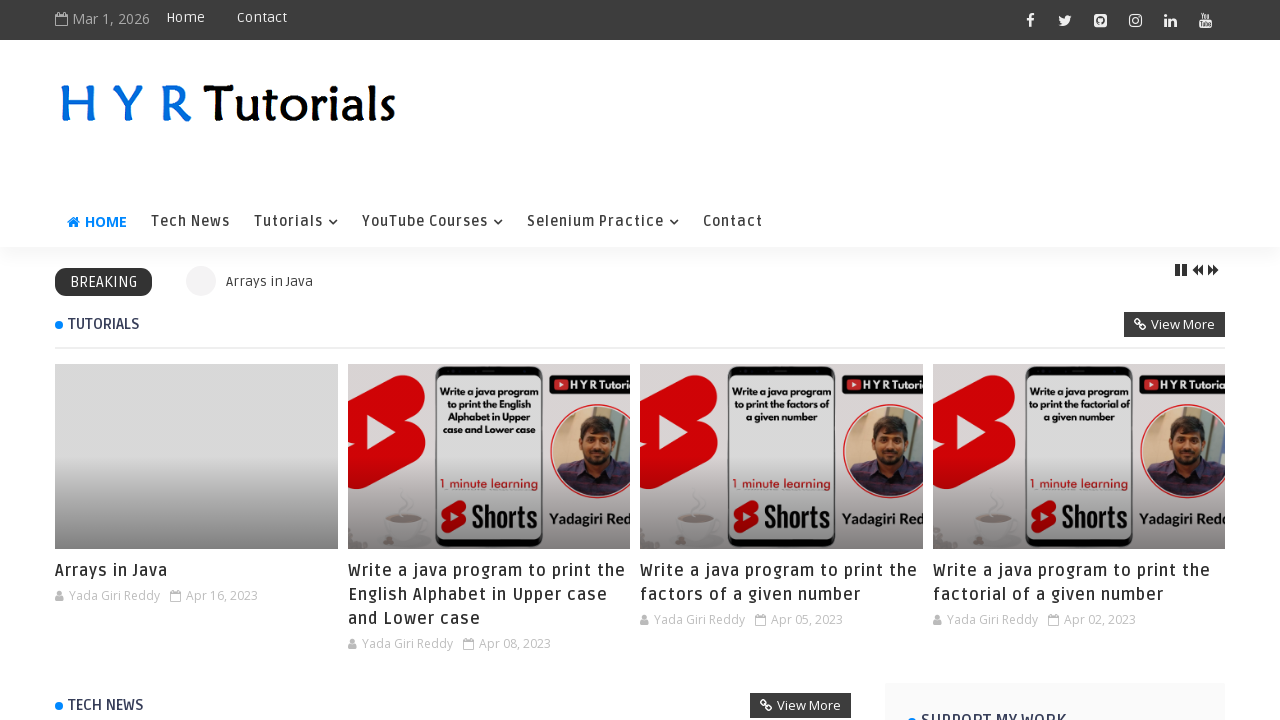